Tests JavaScript prompt dialog handling by clicking a button, entering text in the prompt, and accepting it

Starting URL: https://bonigarcia.dev/selenium-webdriver-java/dialog-boxes.html

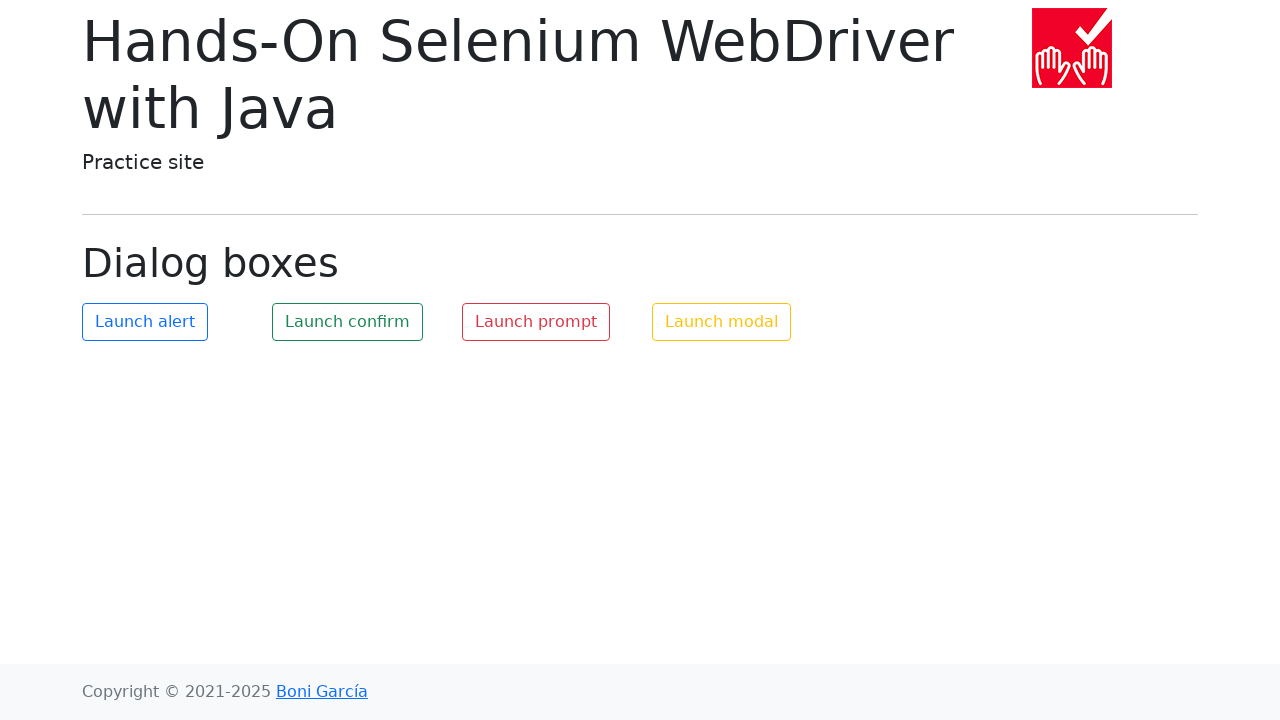

Set up dialog handler for JavaScript prompt
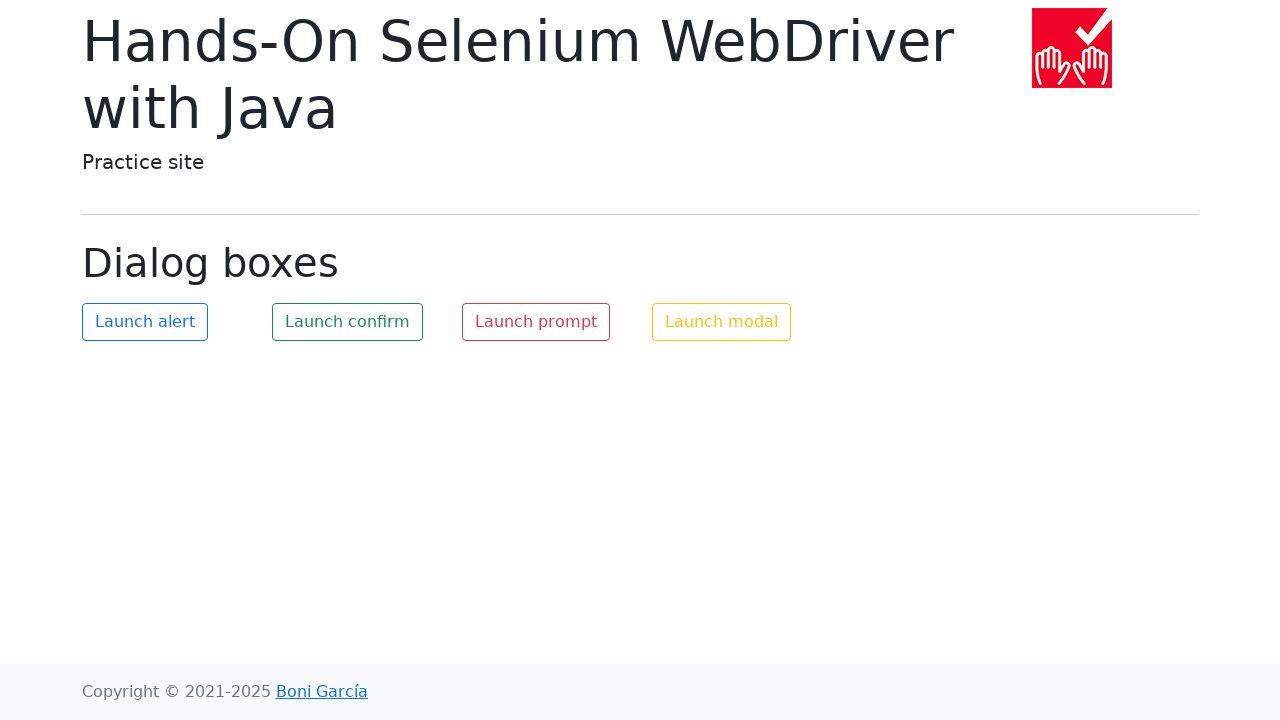

Clicked button to trigger JavaScript prompt dialog at (536, 322) on #my-prompt
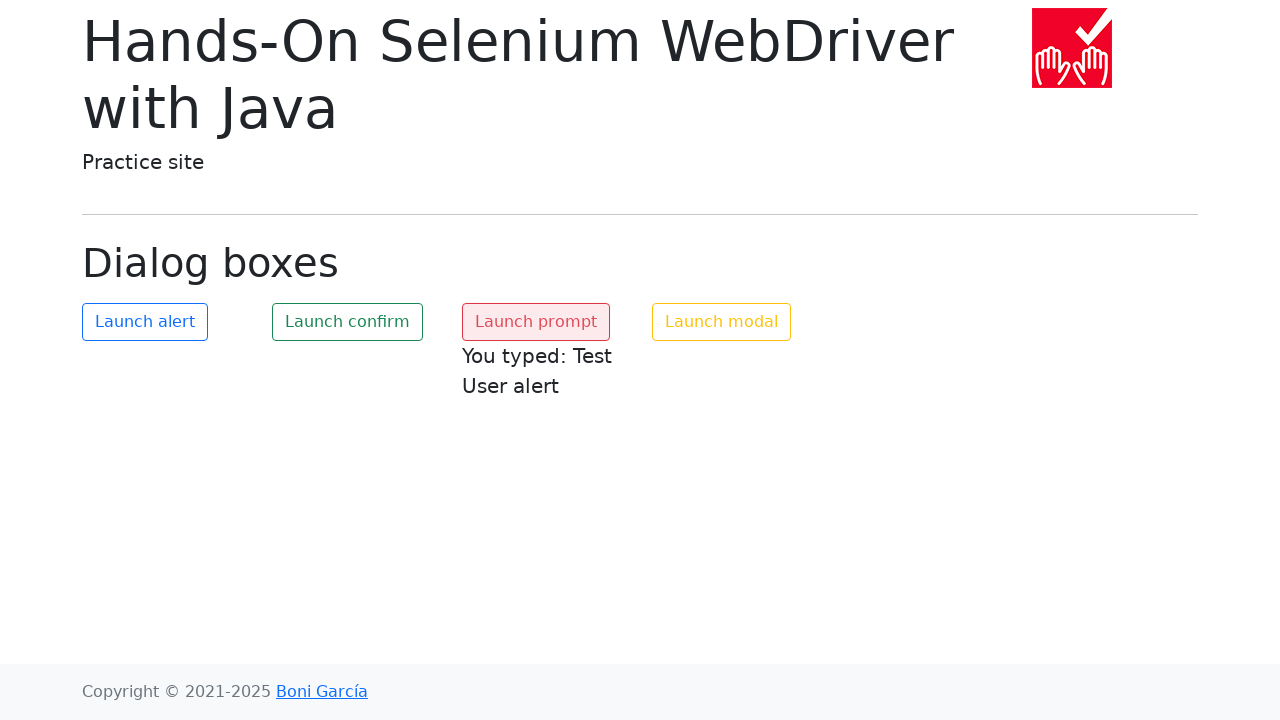

Waited for prompt result text to appear on page
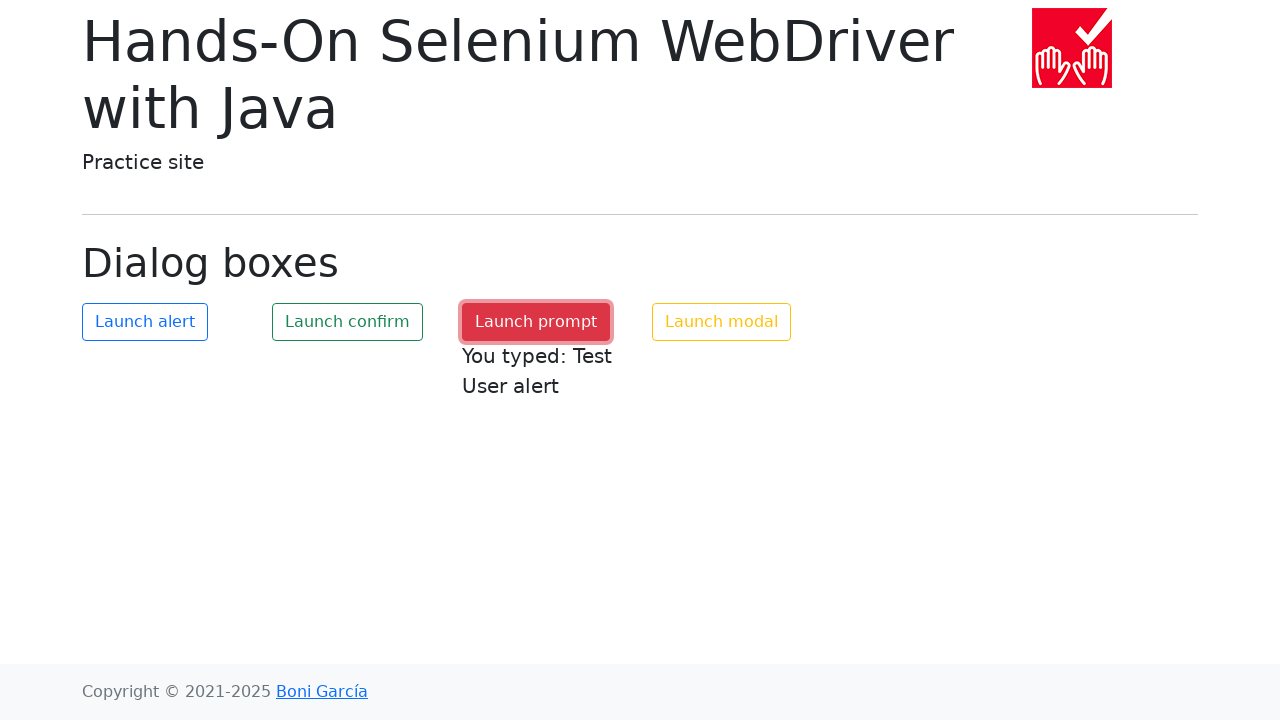

Retrieved alert text: 'You typed: Test User alert'
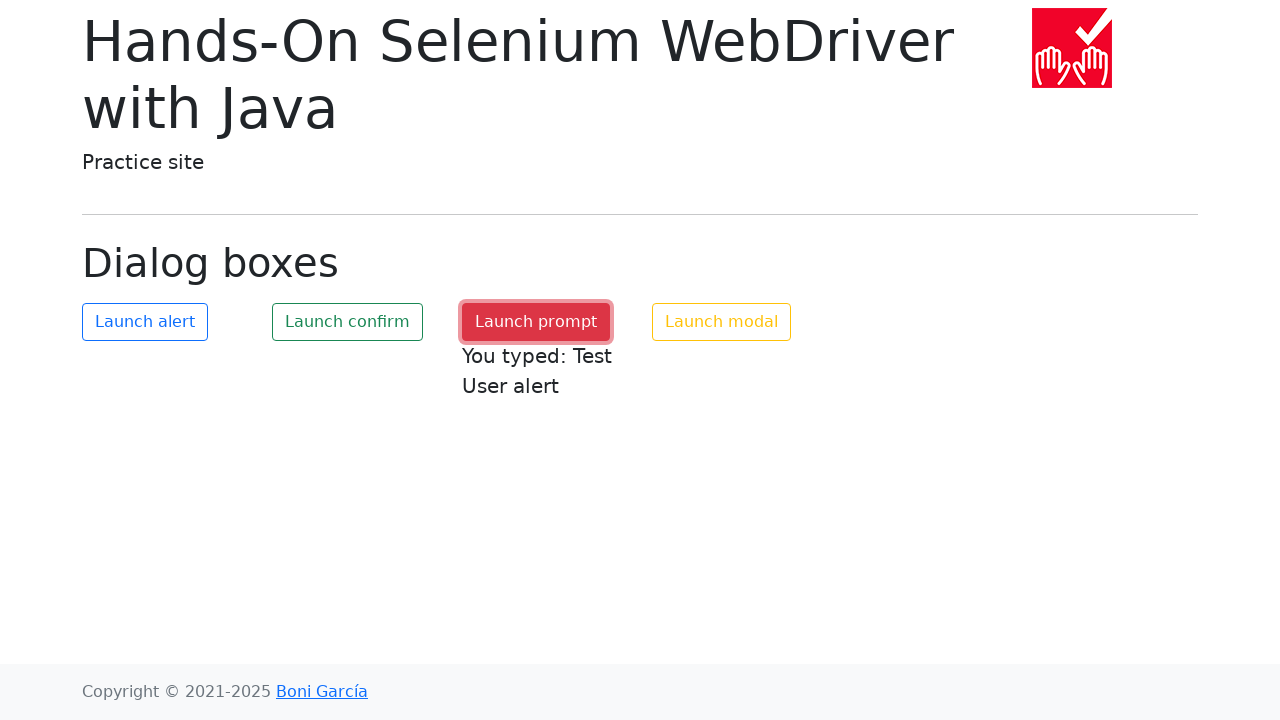

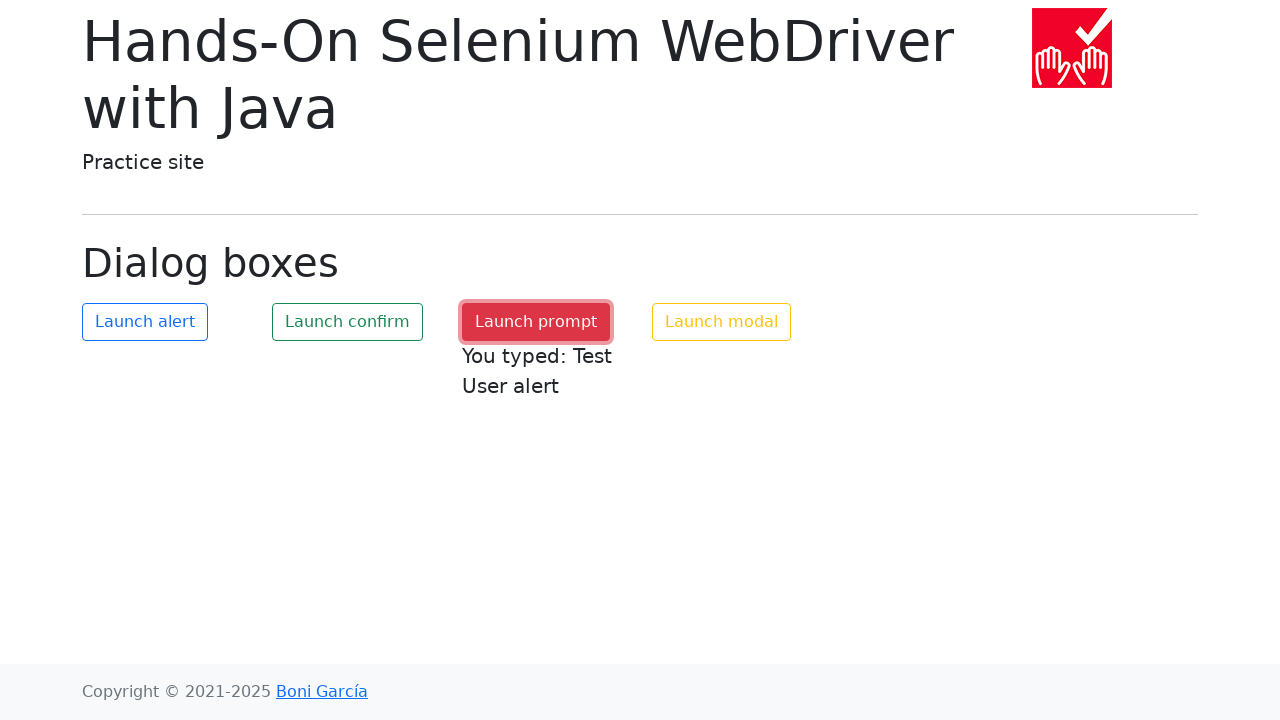